Navigates to GitHub homepage and validates that the page title contains "GitHub"

Starting URL: https://github.com

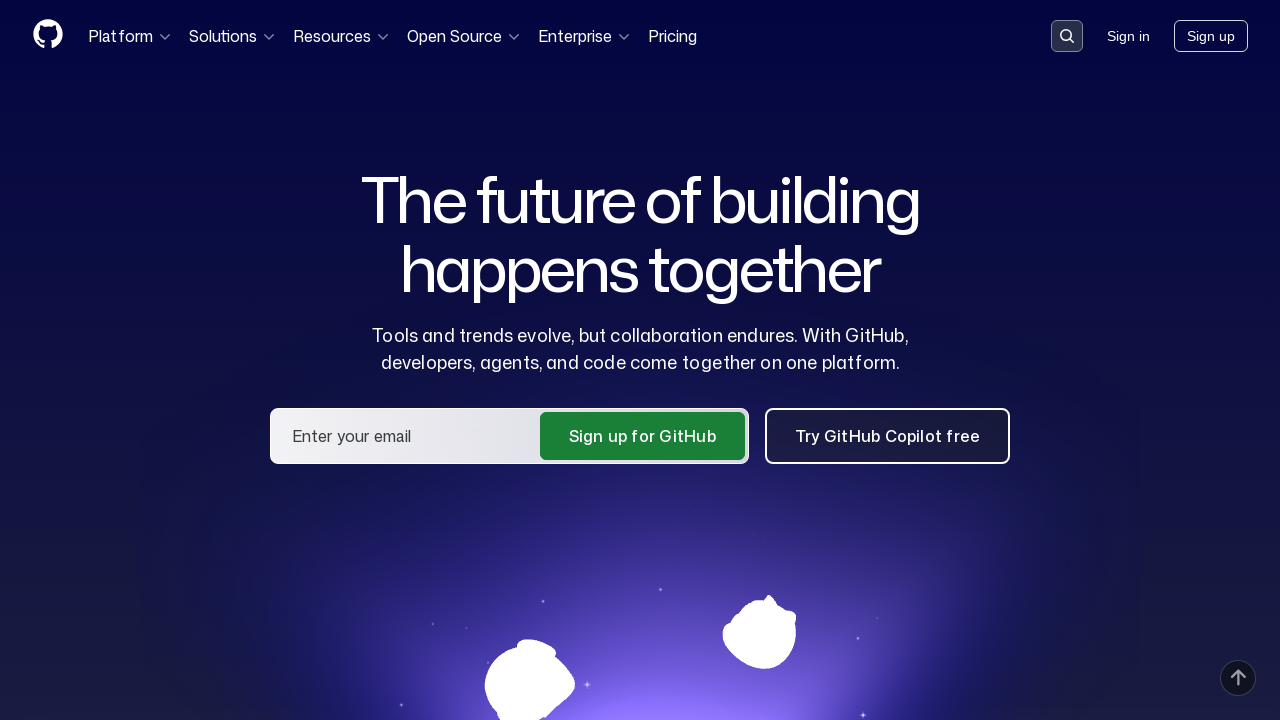

Navigated to GitHub homepage
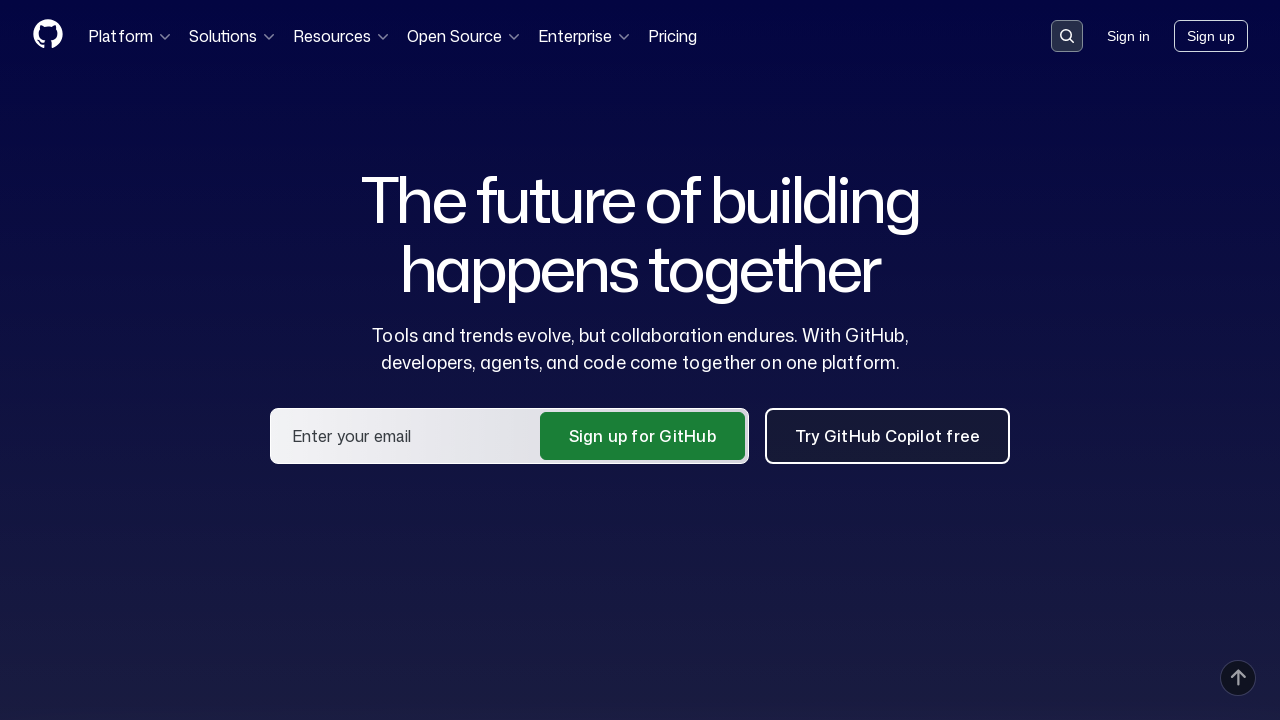

Page loaded and DOM content ready
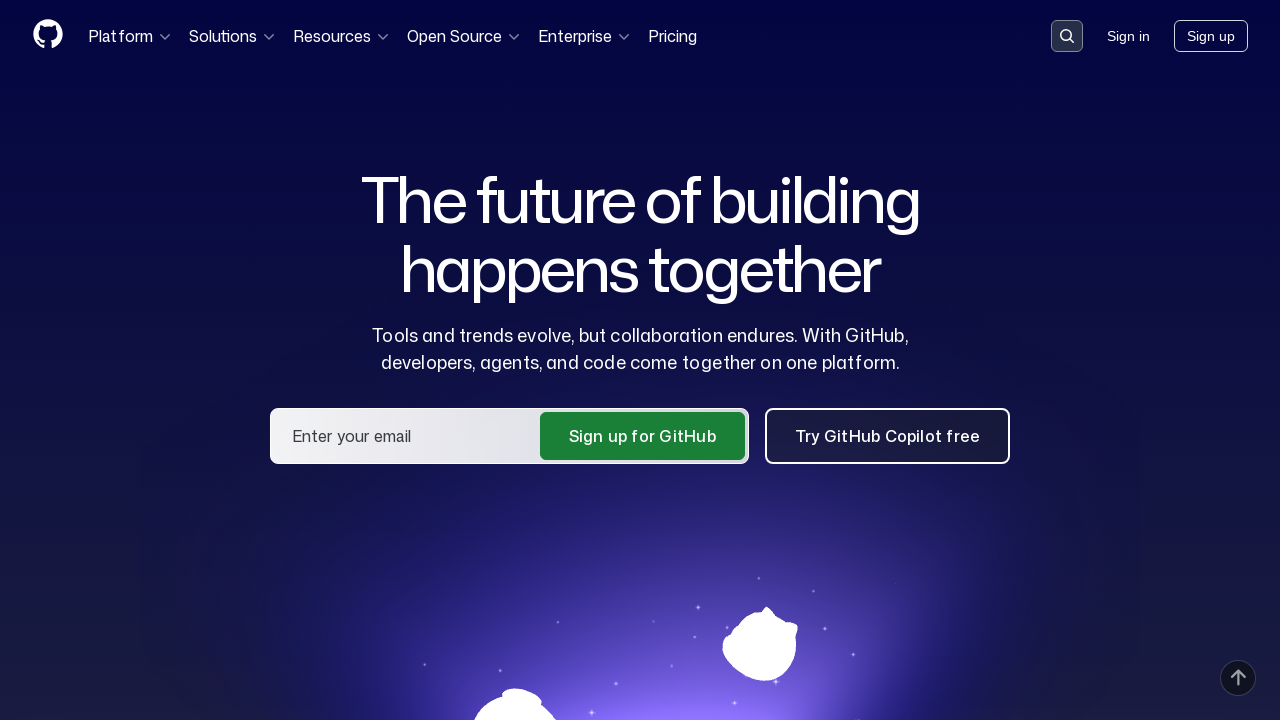

Validated page title contains 'GitHub'
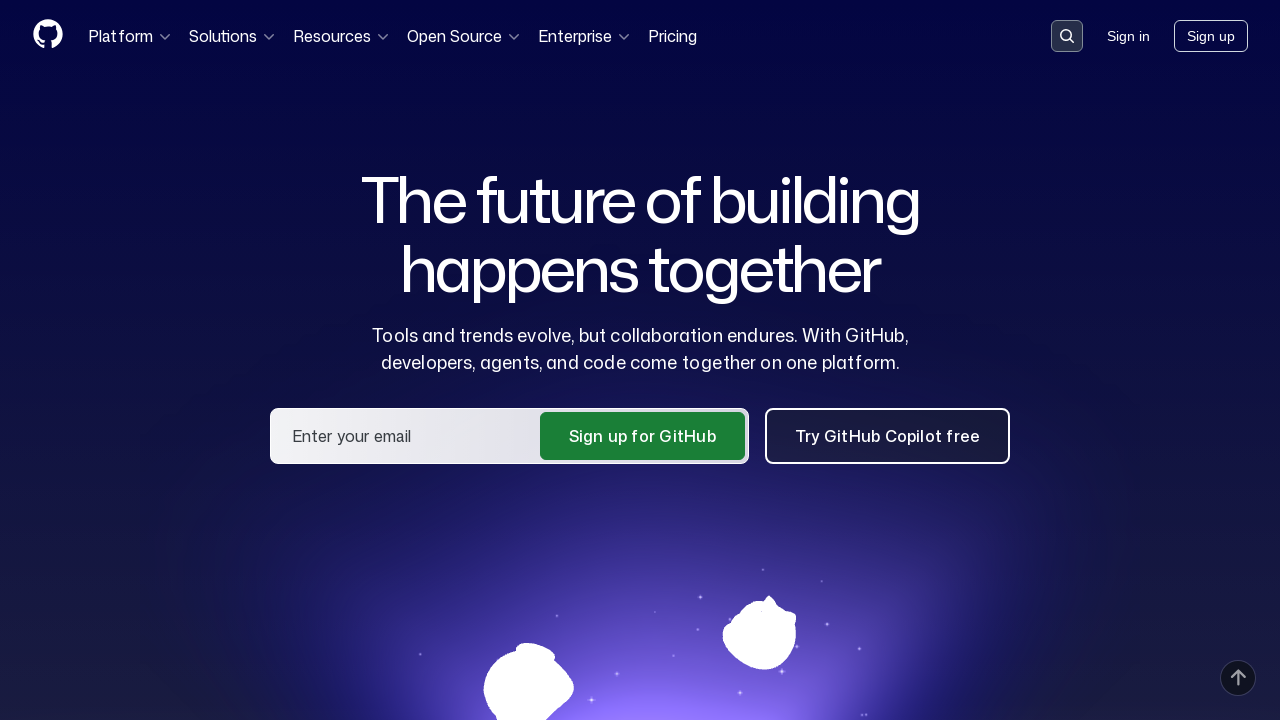

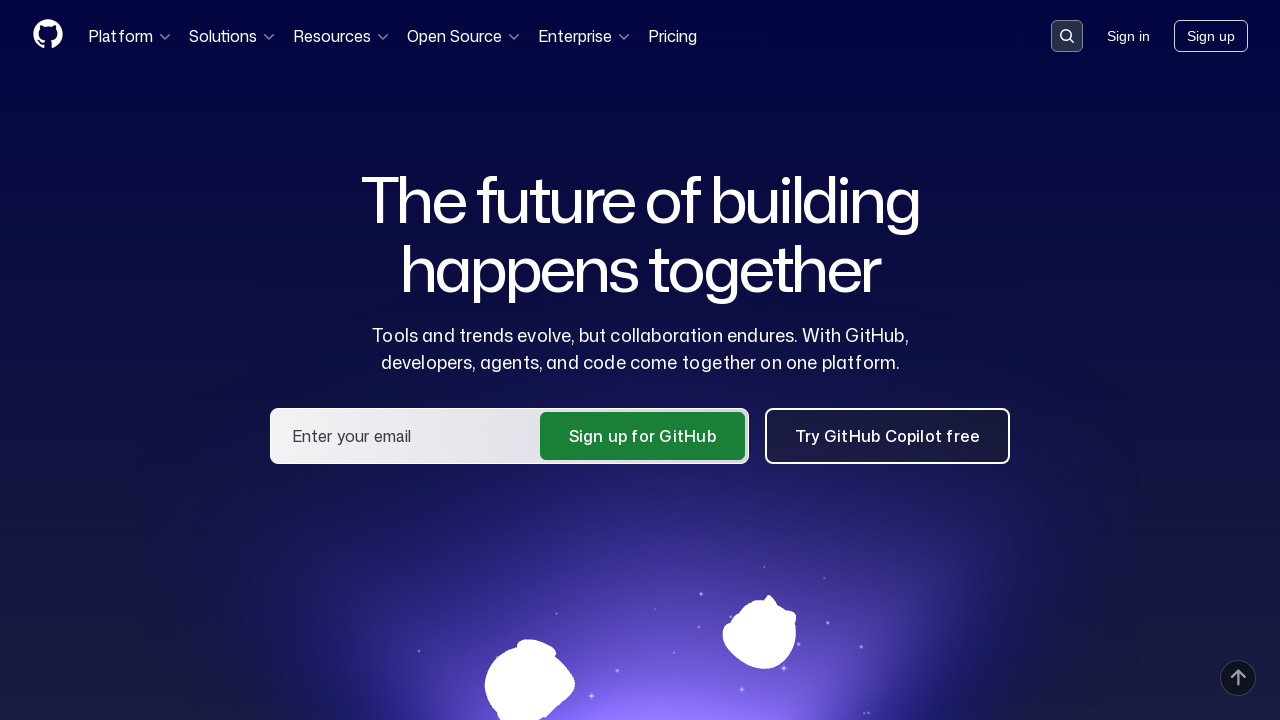